Tests dynamic button functionality by clicking and holding a button for 3 seconds and verifying a delayed message appears

Starting URL: https://letcode.in/test

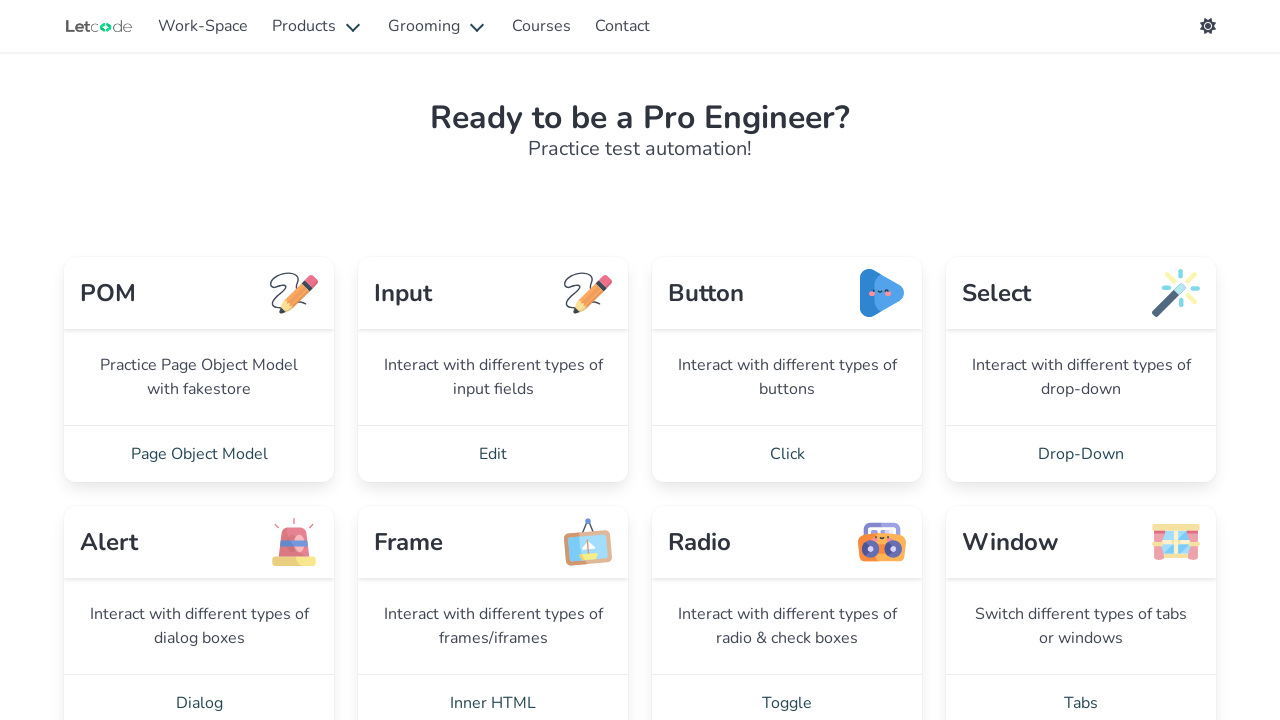

Clicked 'Click' link to navigate to button page at (787, 454) on internal:role=link[name="Click"i]
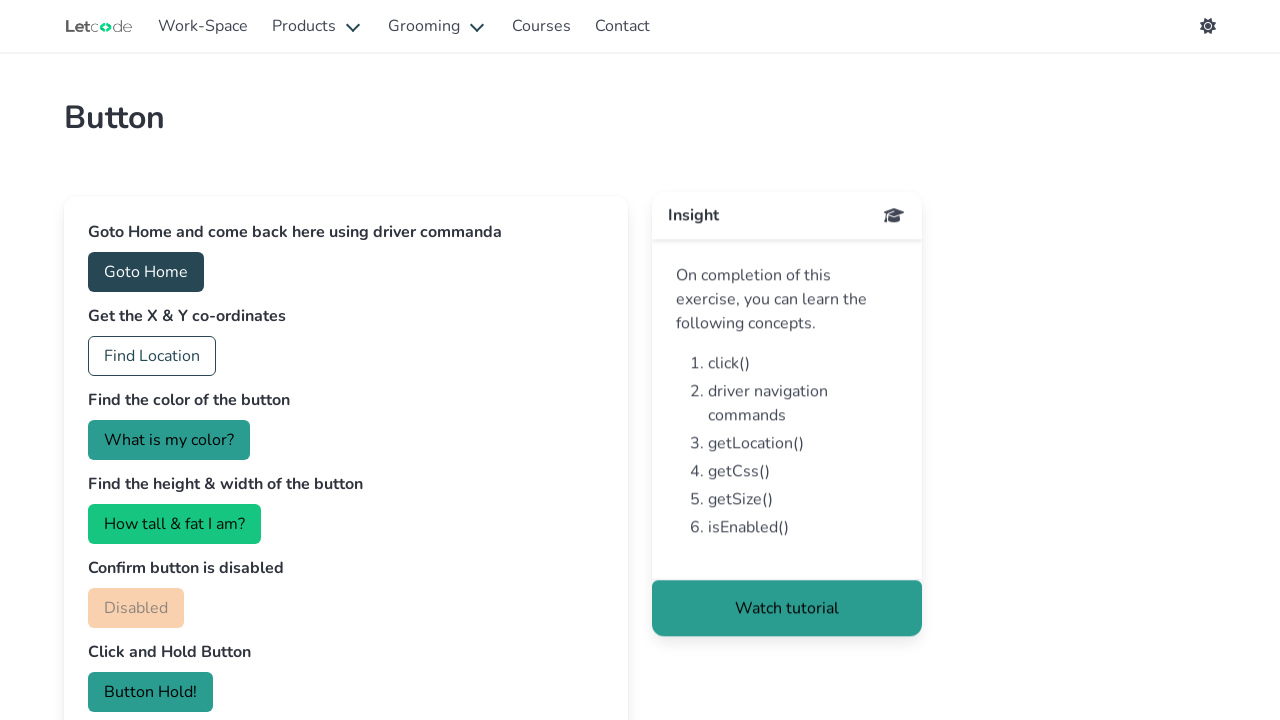

Clicked and held 'Button Hold!' button for 3 seconds at (150, 692) on internal:role=button[name="Button Hold!"i]
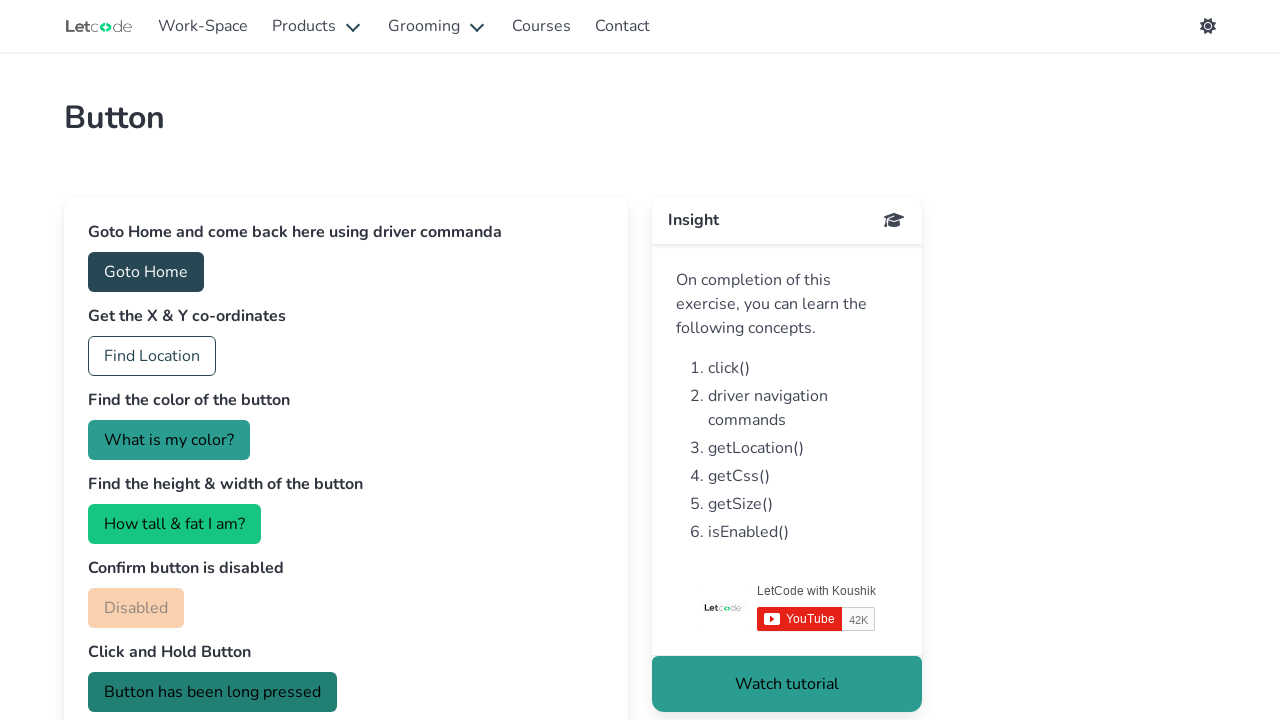

Verified delayed message 'Button has been long pressed' appeared
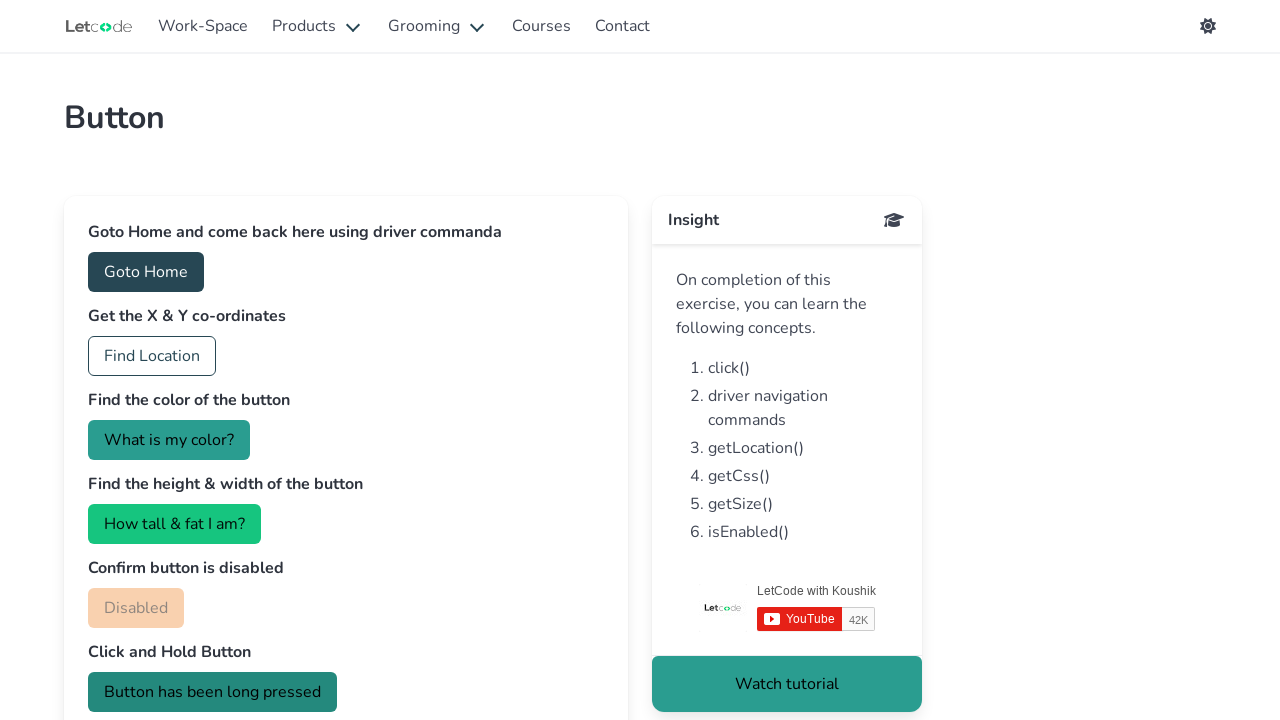

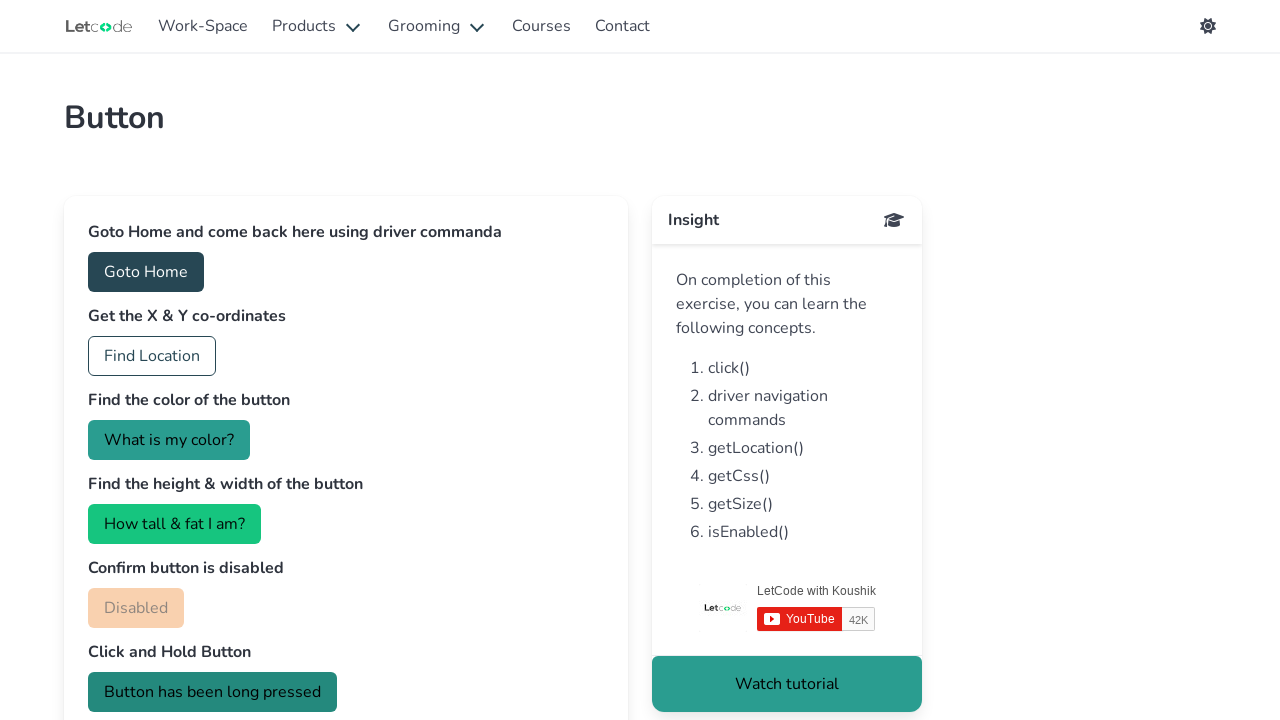